Navigates to the Fill Out Forms page by clicking the corresponding link

Starting URL: https://ultimateqa.com/automation/

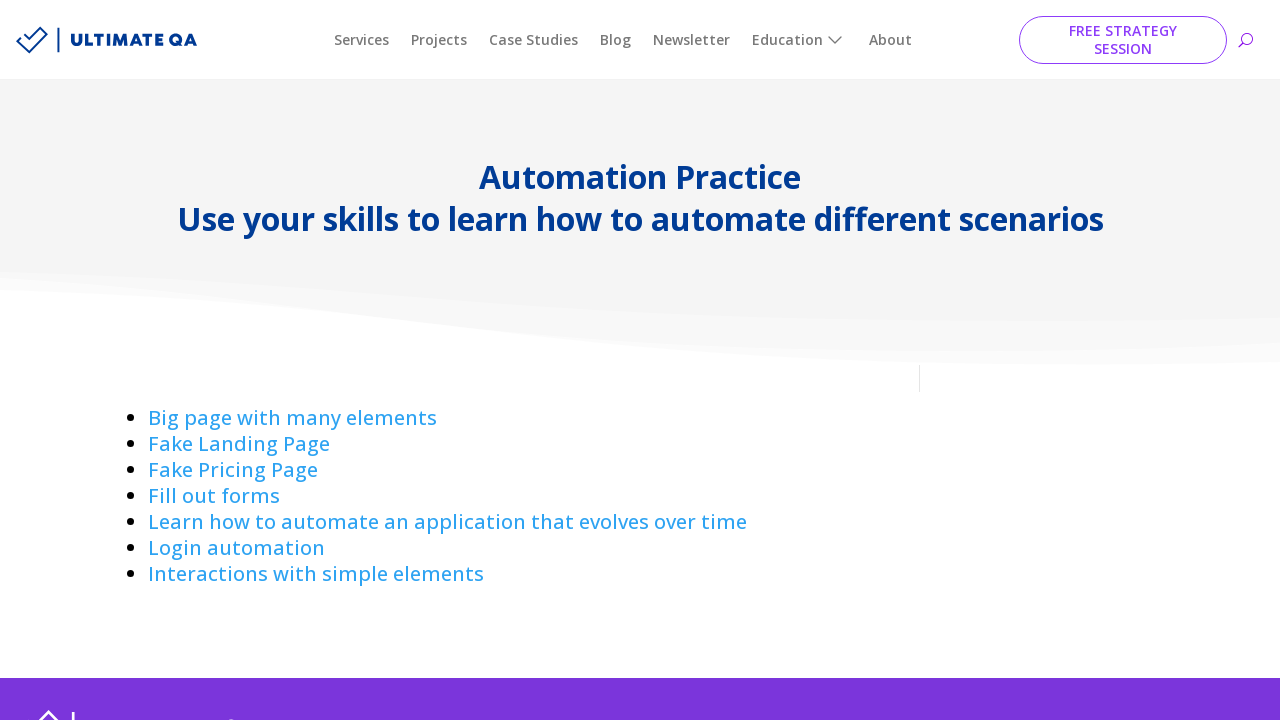

Clicked on 'Fill out' link to navigate to Fill Out Forms page at (214, 496) on a:has-text('Fill out ')
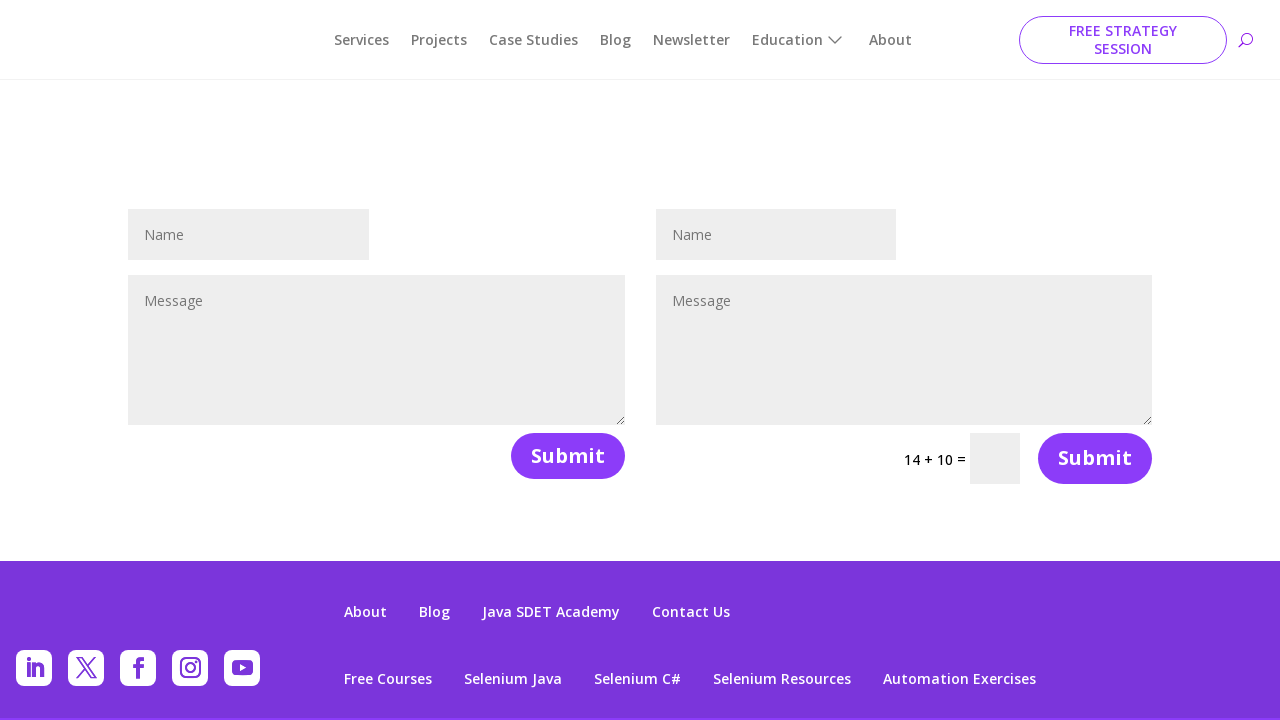

Successfully navigated to Fill Out Forms page at https://ultimateqa.com/filling-out-forms/
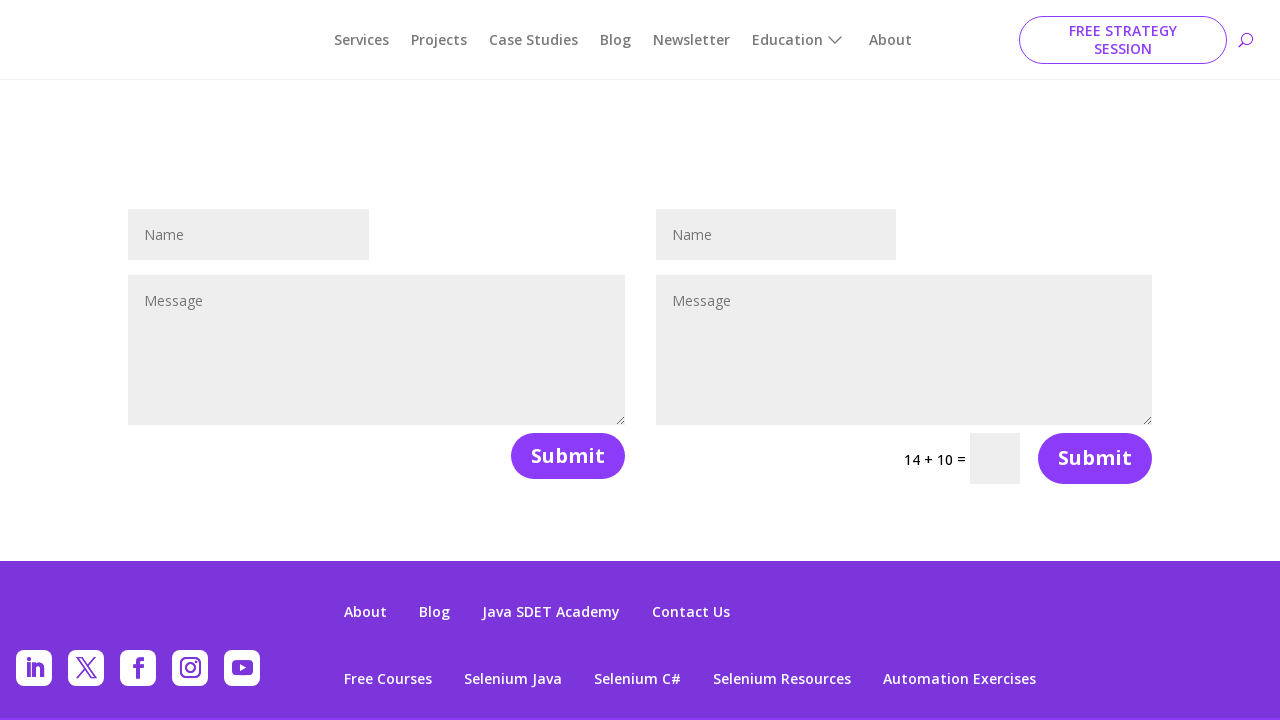

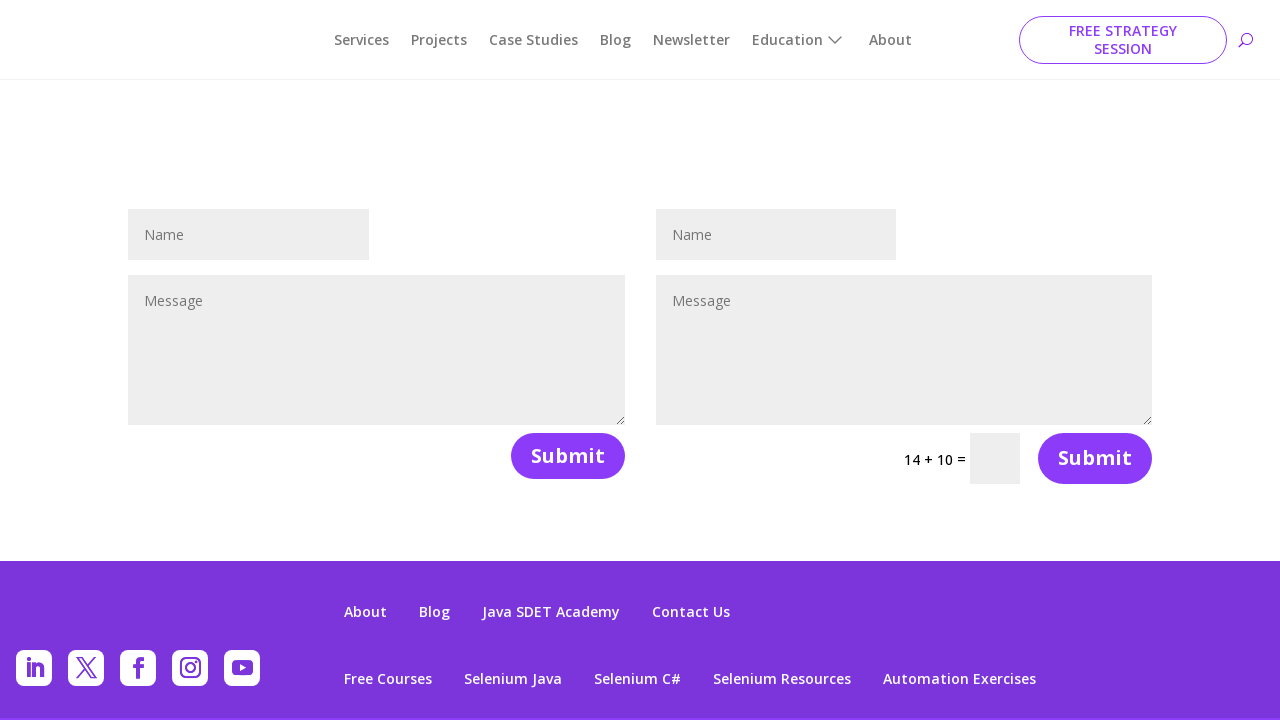